Tests JavaScript alert handling by interacting with different types of alerts (simple alert, confirm dialog, and prompt dialog) and verifying the different responses

Starting URL: https://the-internet.herokuapp.com/javascript_alerts

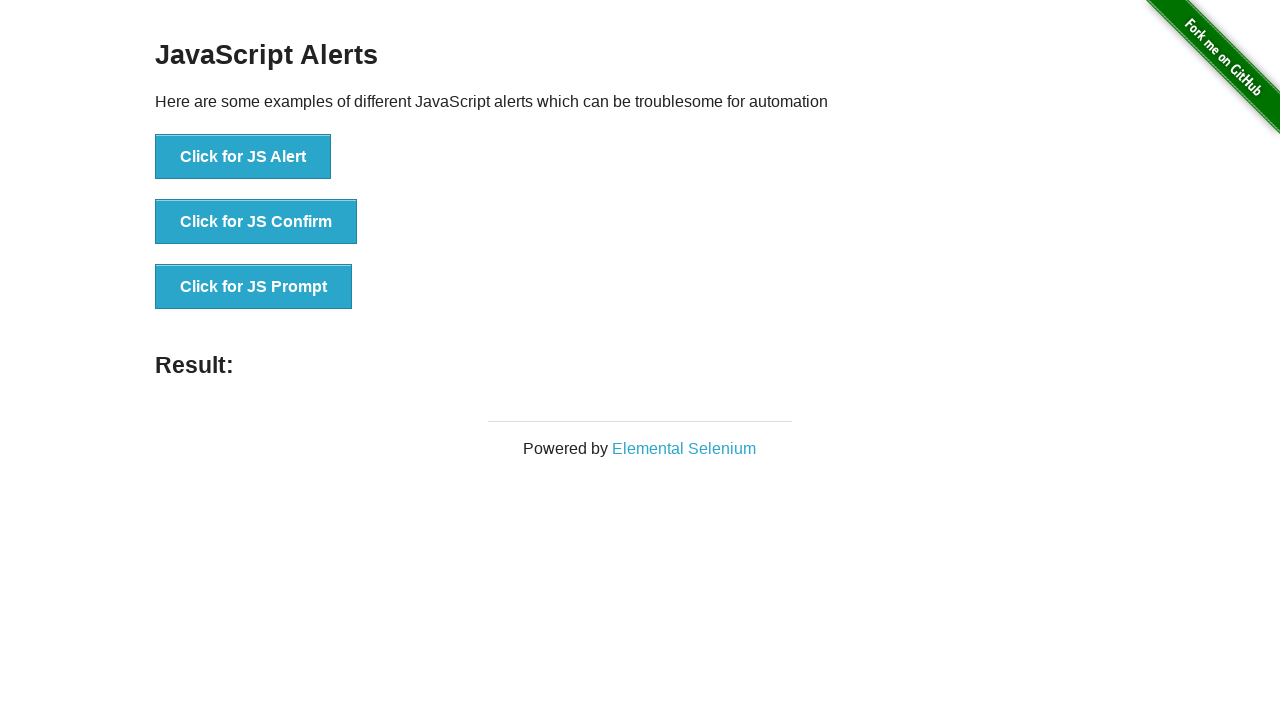

Clicked button to trigger simple JavaScript alert at (243, 157) on xpath=//button[@onclick='jsAlert()']
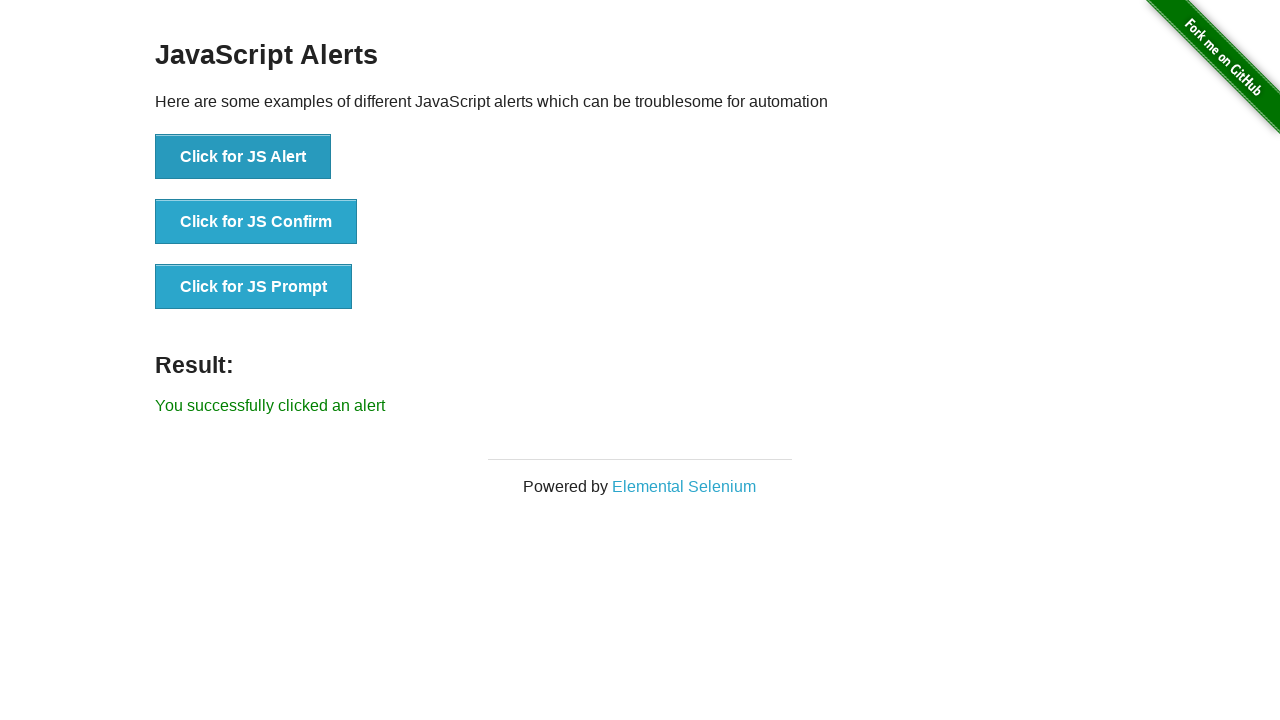

Accepted simple alert dialog
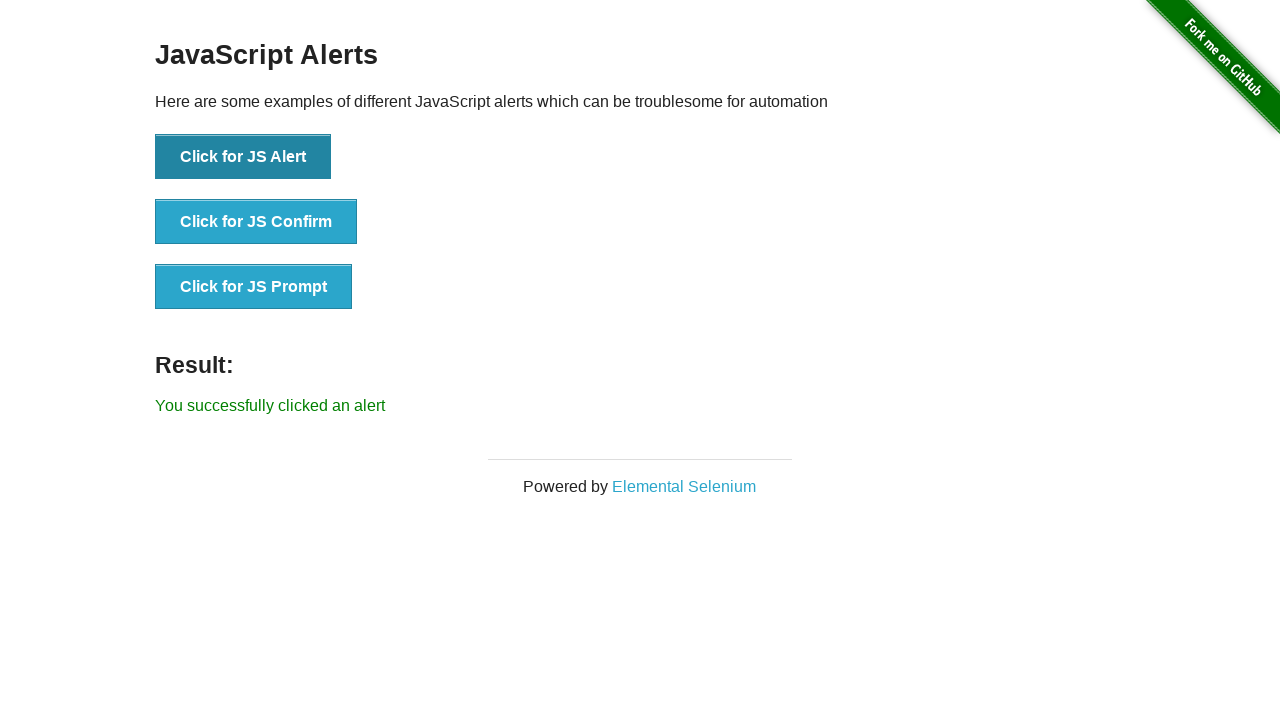

Clicked button to trigger confirm dialog at (256, 222) on xpath=//button[@onclick='jsConfirm()']
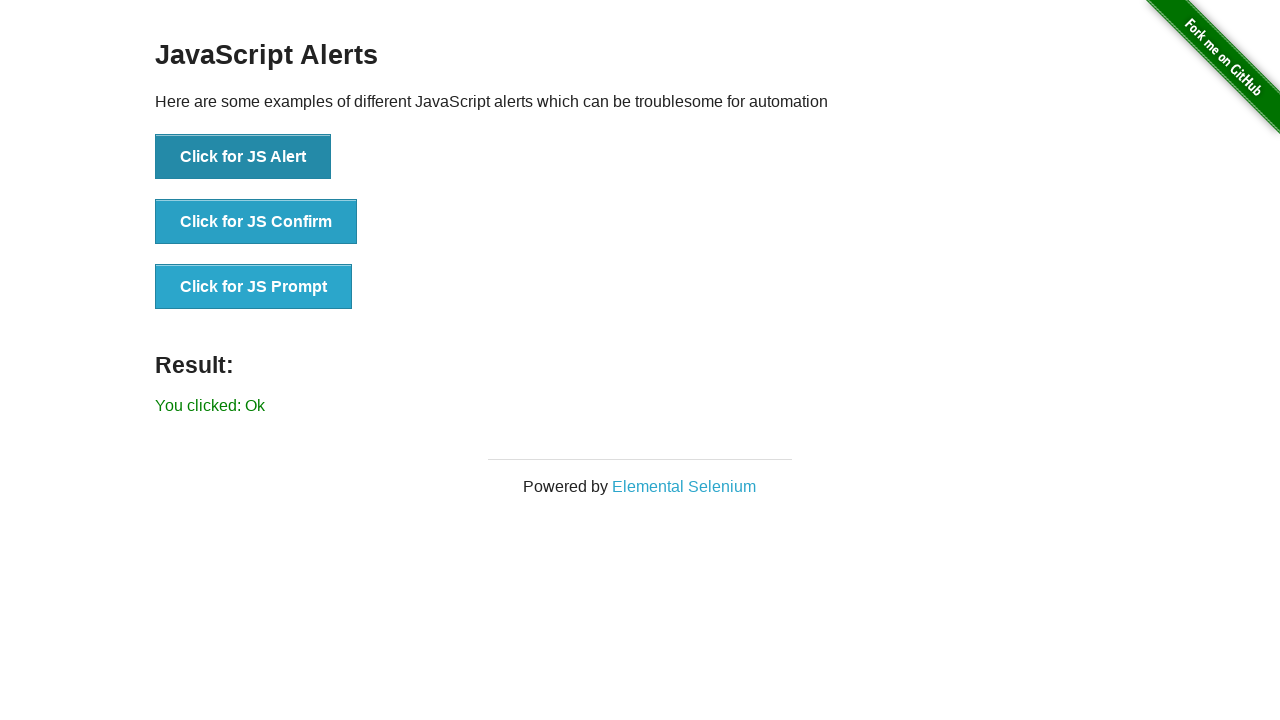

Accepted confirm dialog
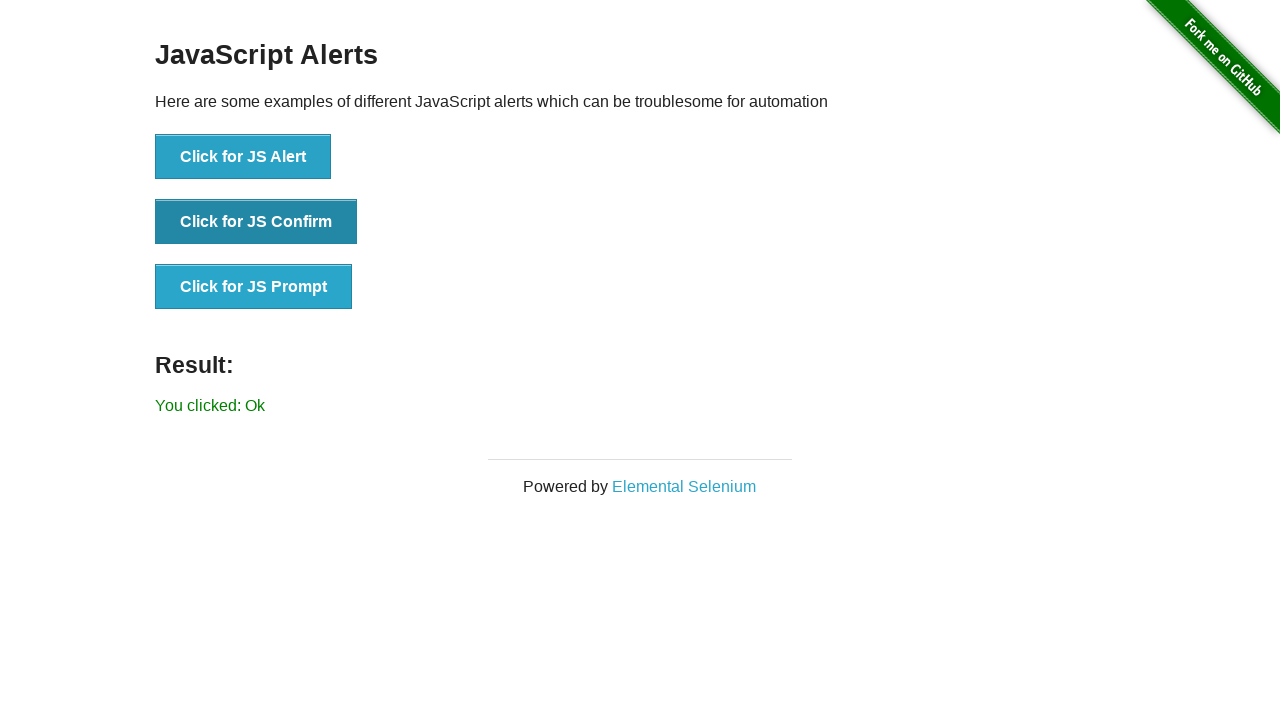

Clicked button to trigger confirm dialog again at (256, 222) on xpath=//button[@onclick='jsConfirm()']
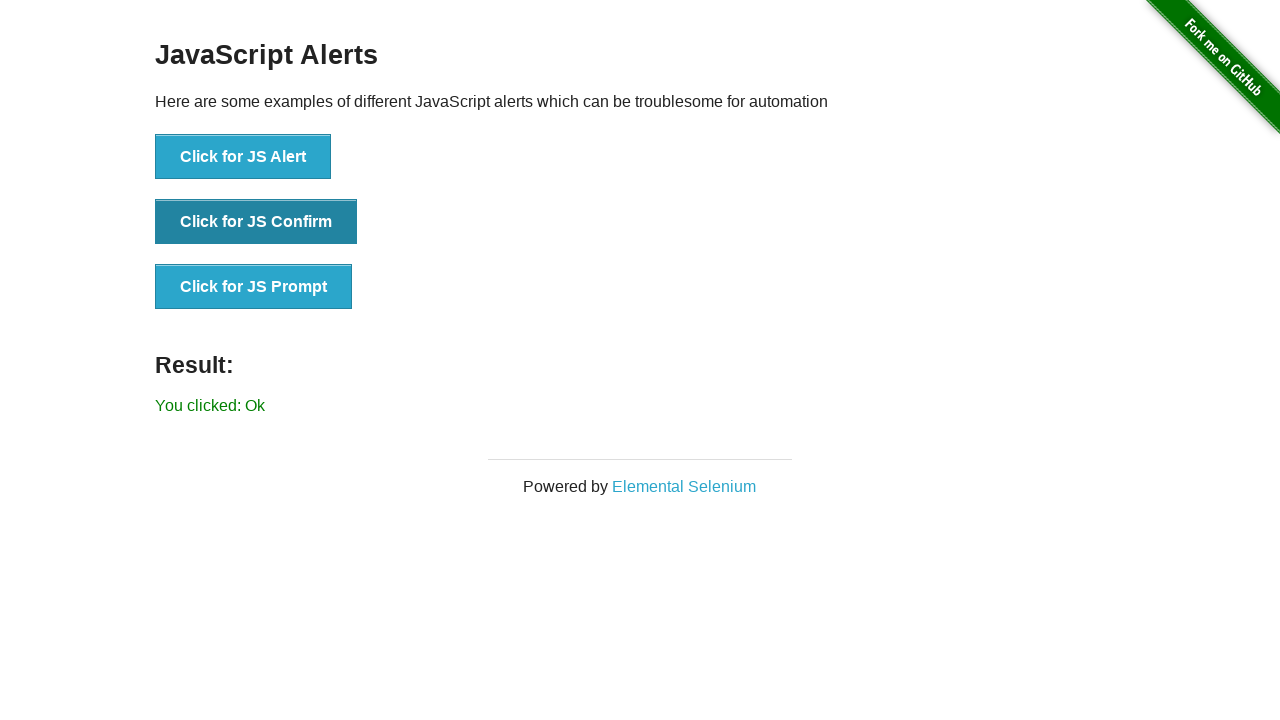

Dismissed confirm dialog
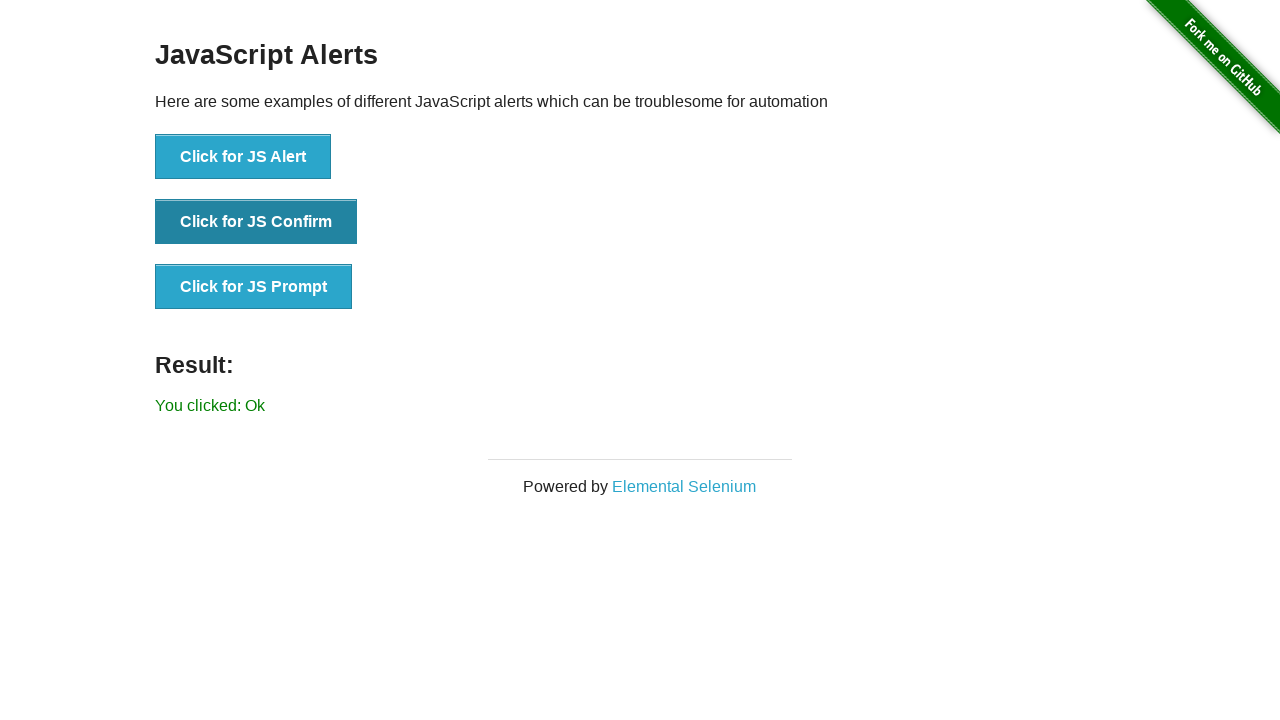

Clicked button to trigger prompt dialog and accepted with text 'sivasankar' at (254, 287) on xpath=//button[@onclick='jsPrompt()']
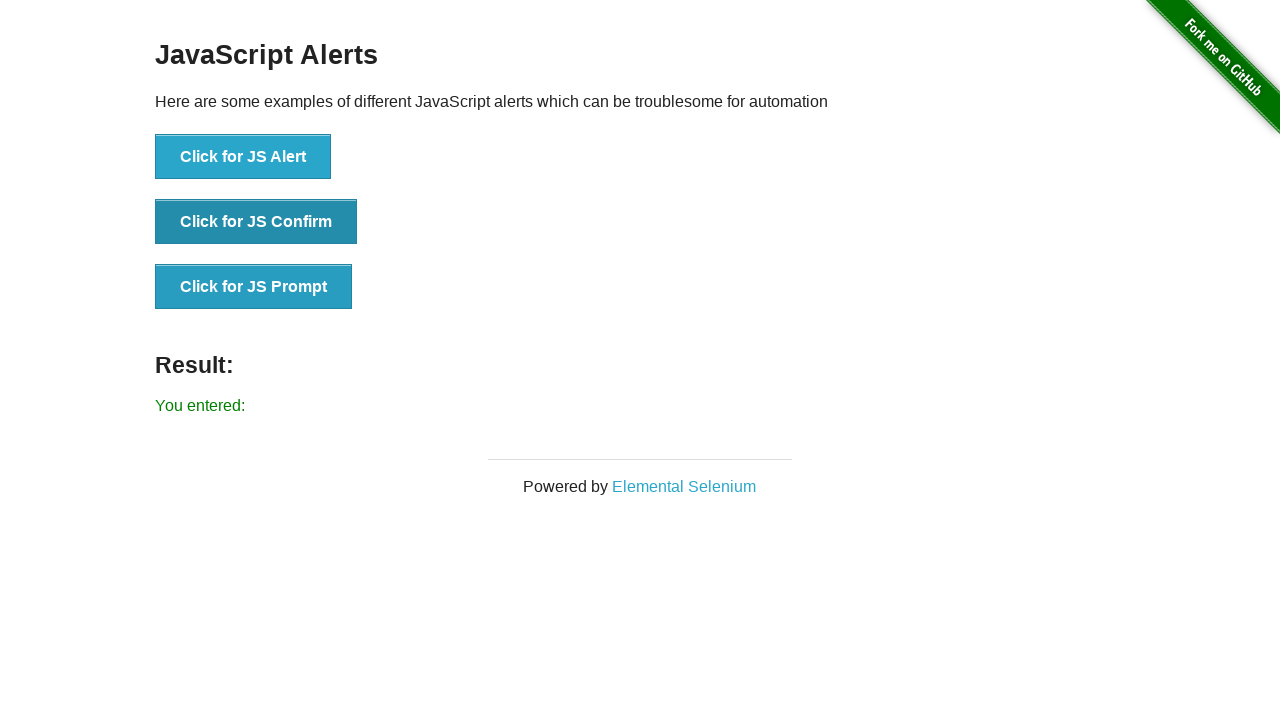

Clicked button to trigger prompt dialog at (254, 287) on xpath=//button[@onclick='jsPrompt()']
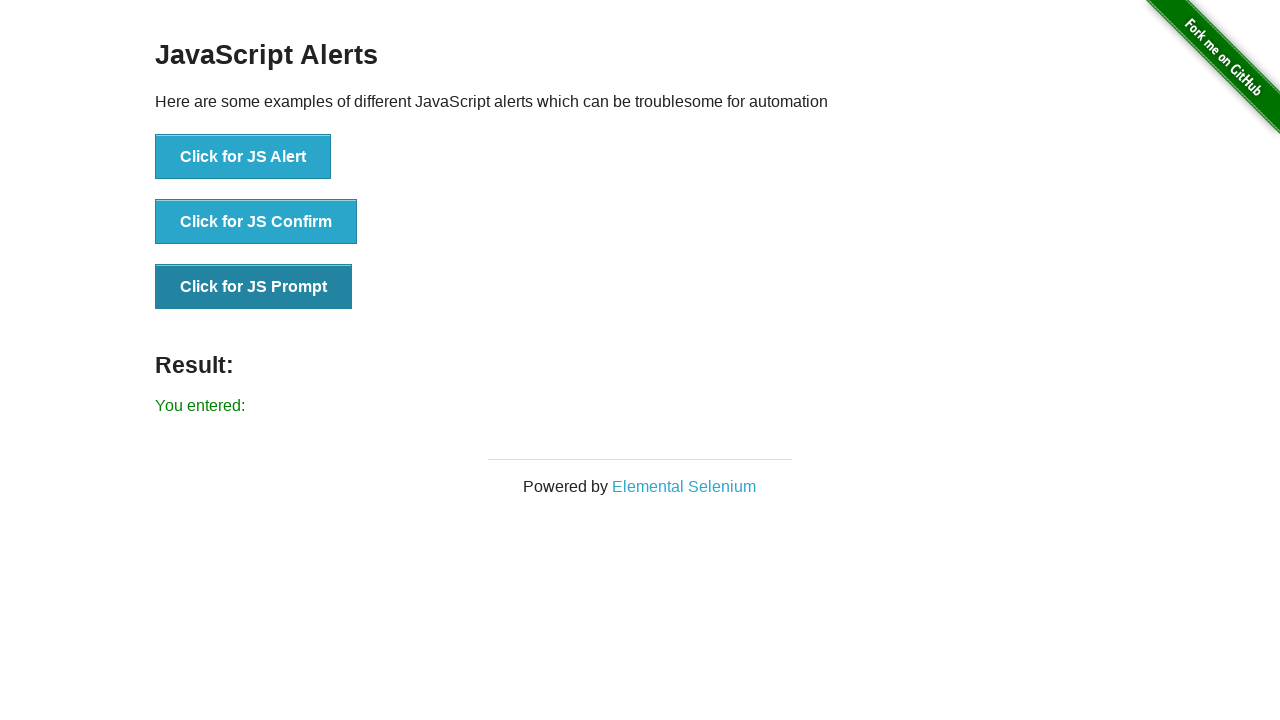

Accepted prompt dialog without entering text
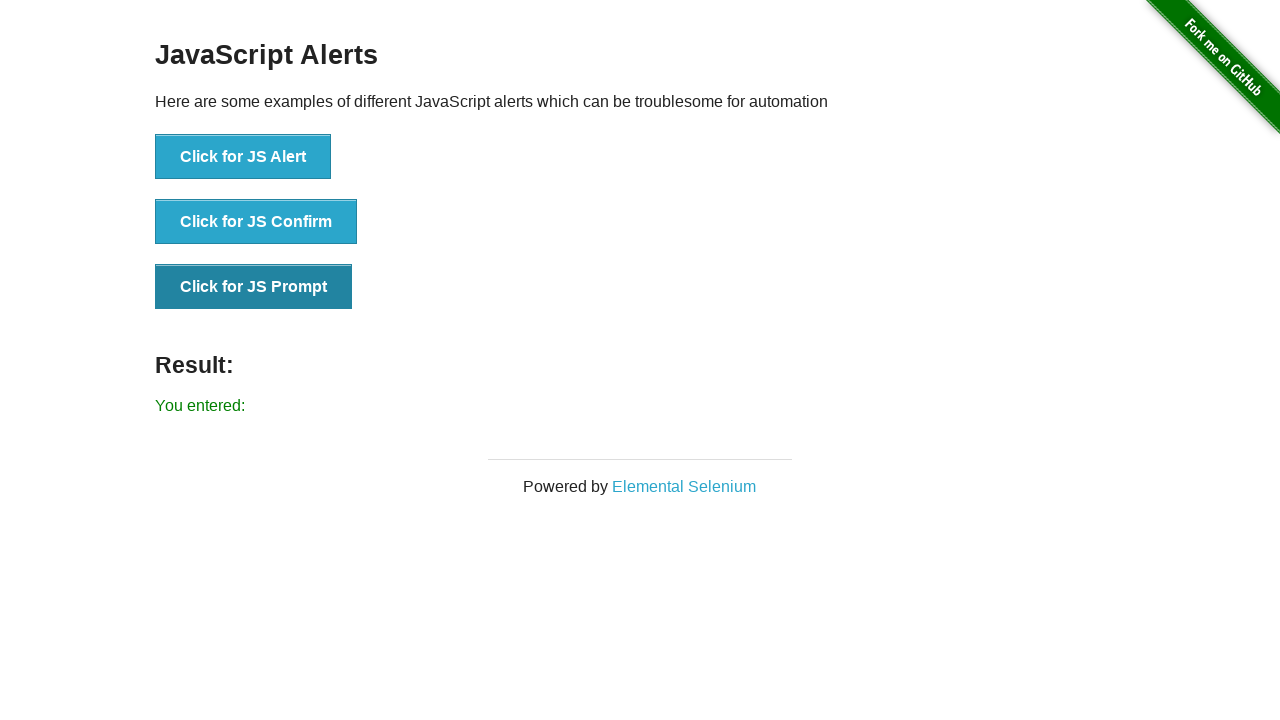

Clicked button to trigger prompt dialog again at (254, 287) on xpath=//button[@onclick='jsPrompt()']
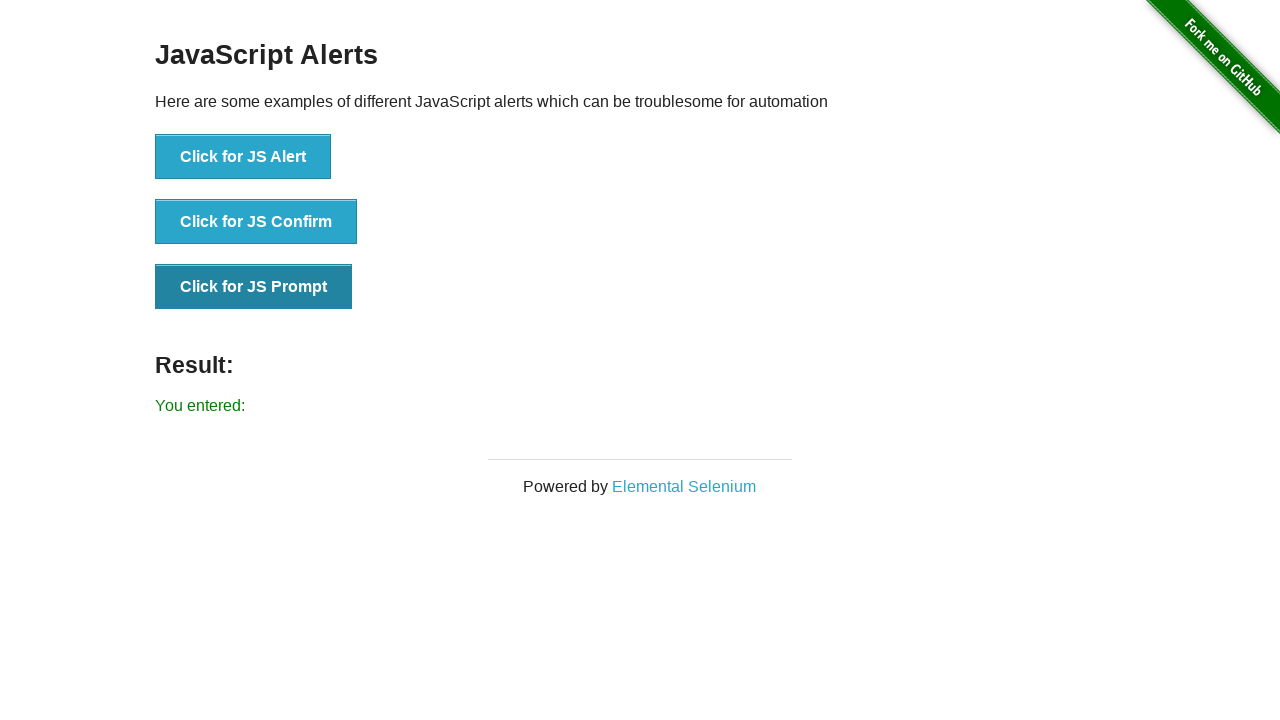

Dismissed prompt dialog
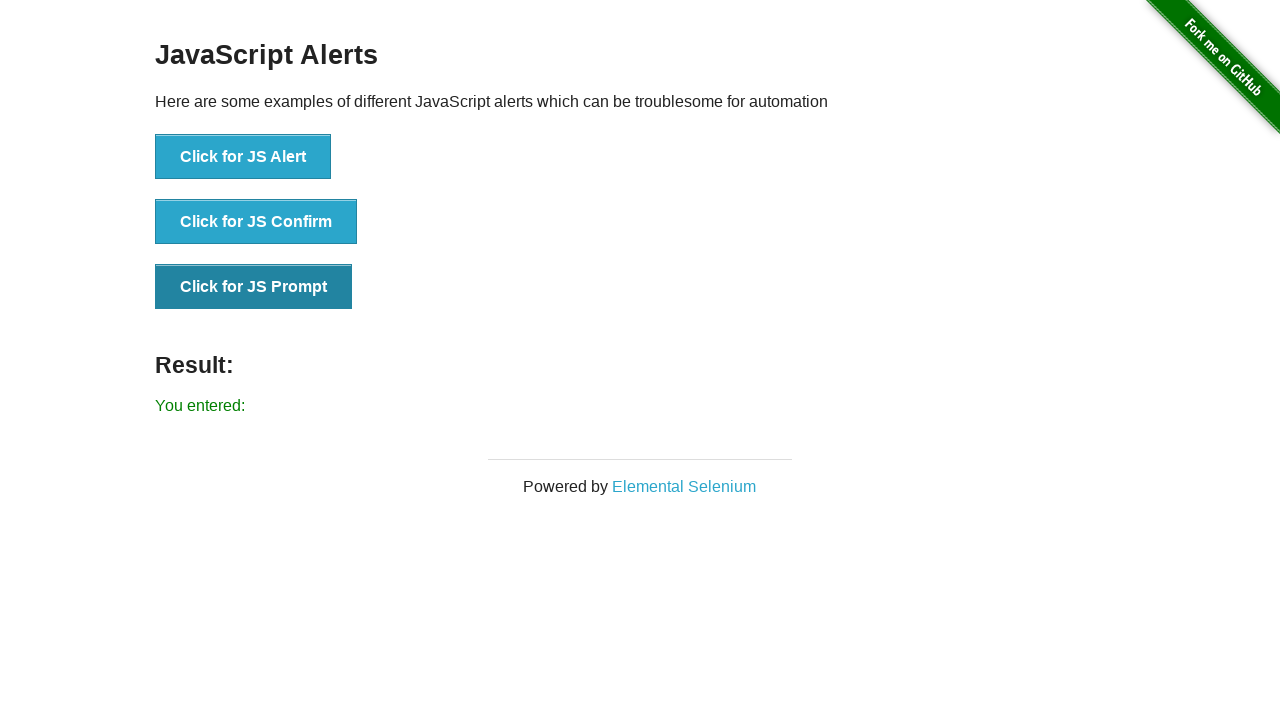

Clicked button to trigger prompt dialog one more time at (254, 287) on xpath=//button[@onclick='jsPrompt()']
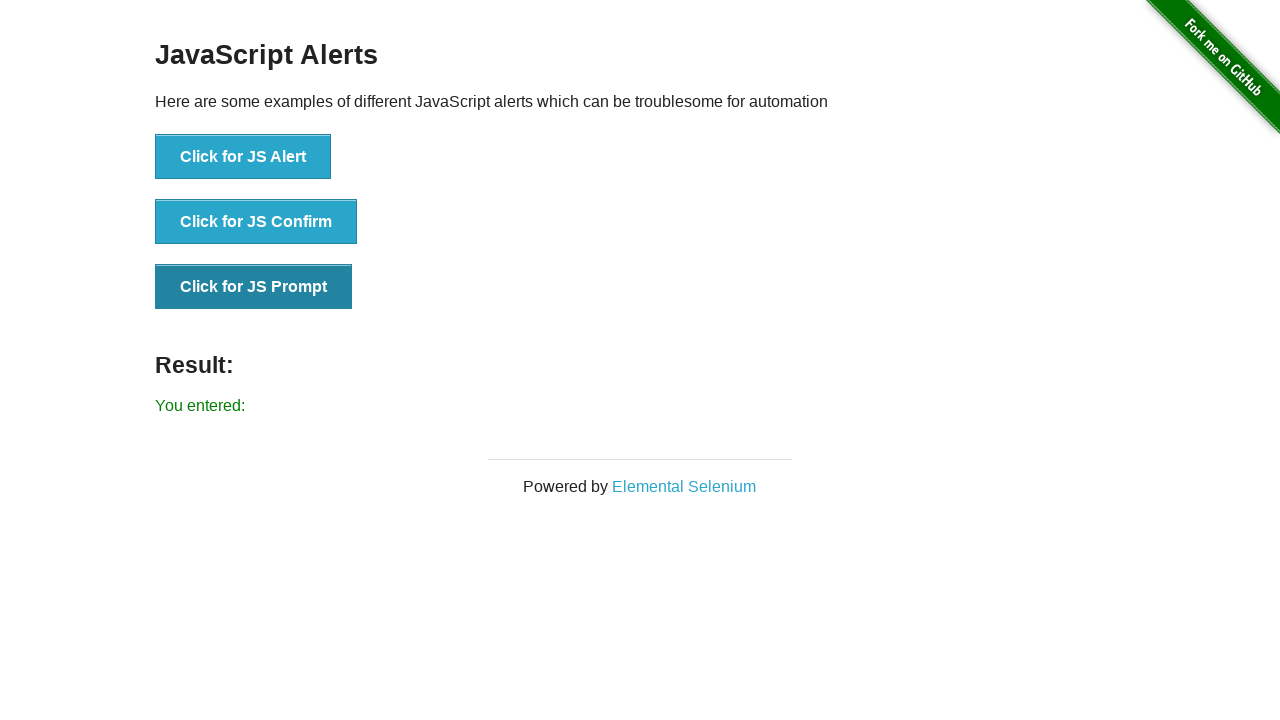

Accepted final prompt dialog
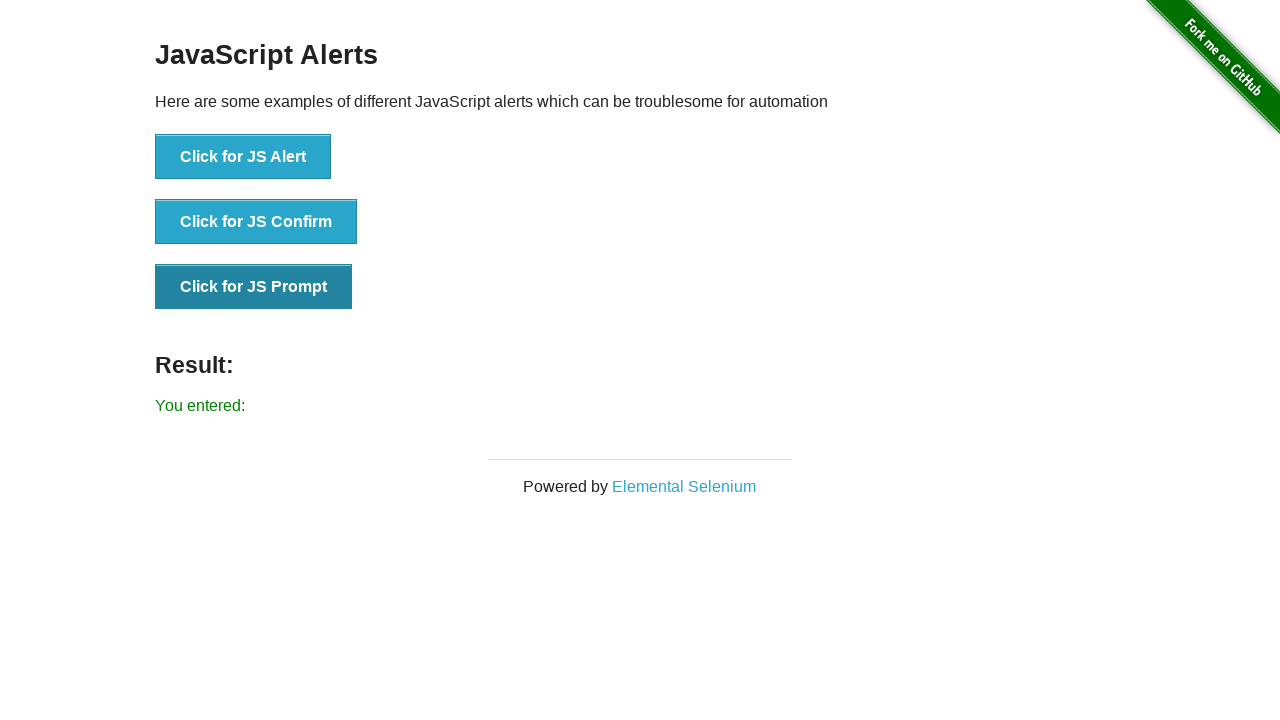

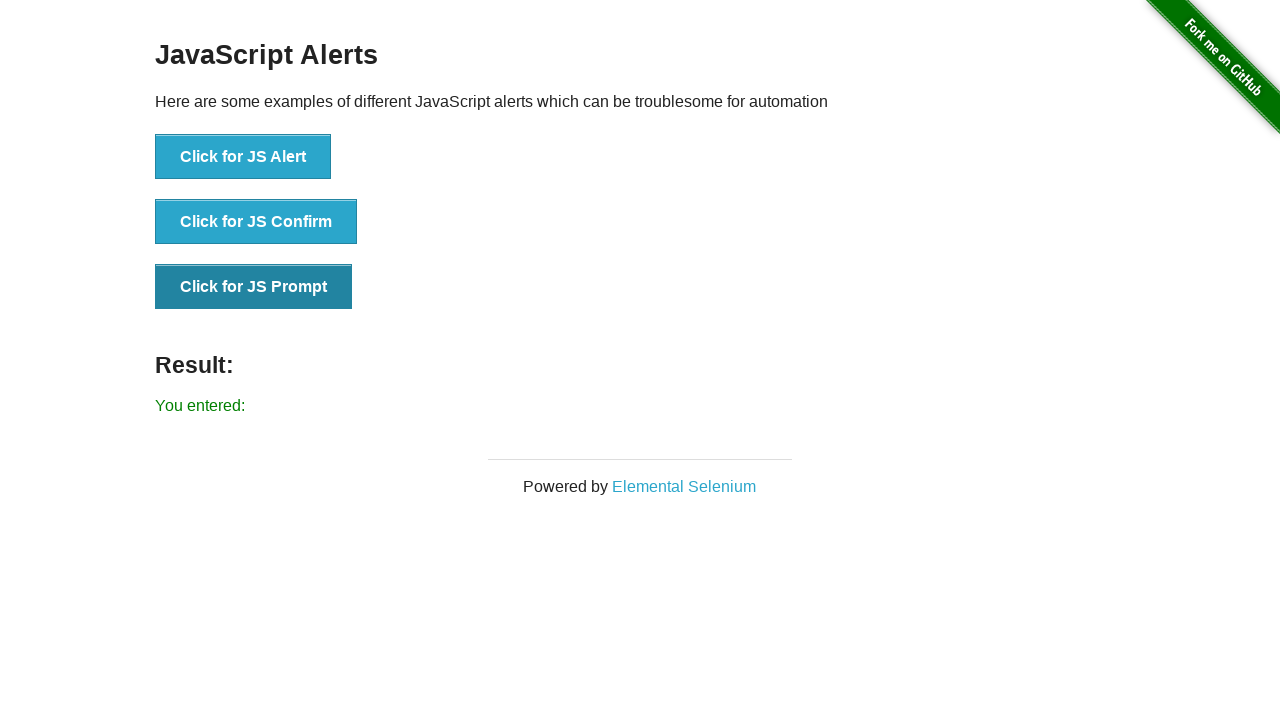